Searches for software development tenders on the Chilean public procurement website by entering a search term and clicking the search button, then verifies results are displayed.

Starting URL: https://www.mercadopublico.cl/Home/BusquedaLicitacion

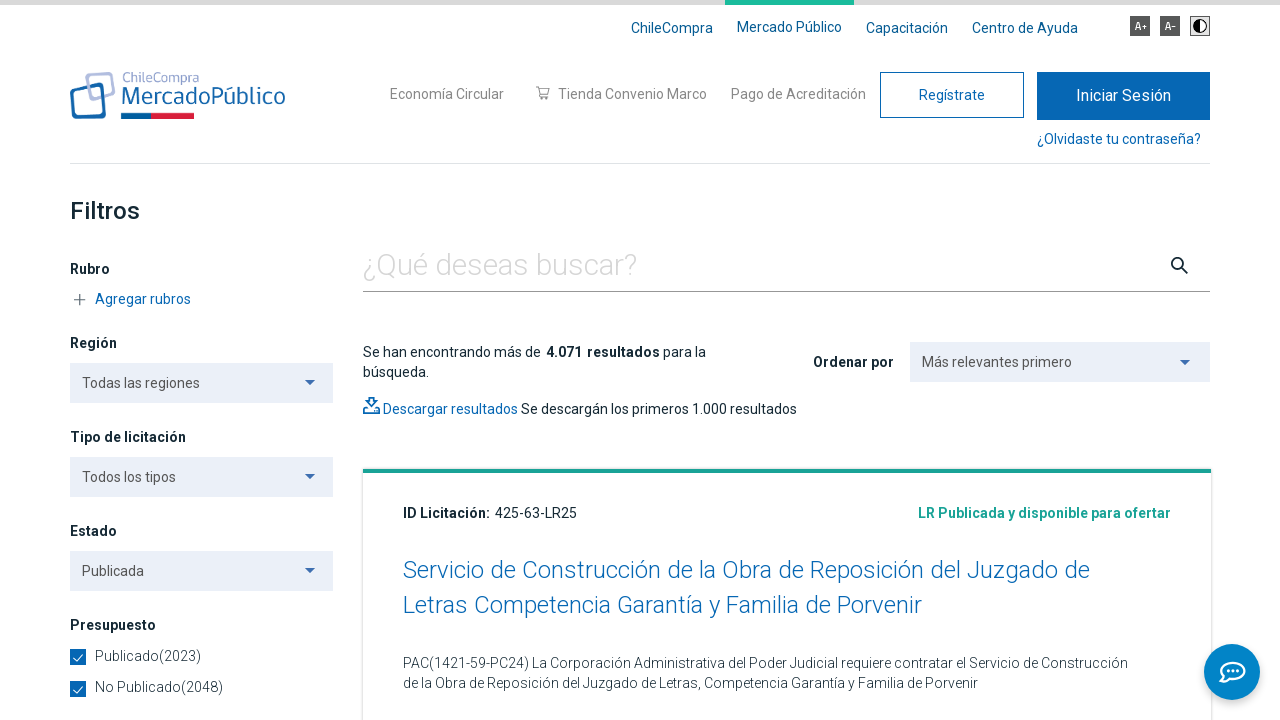

Waited for form iframe to load
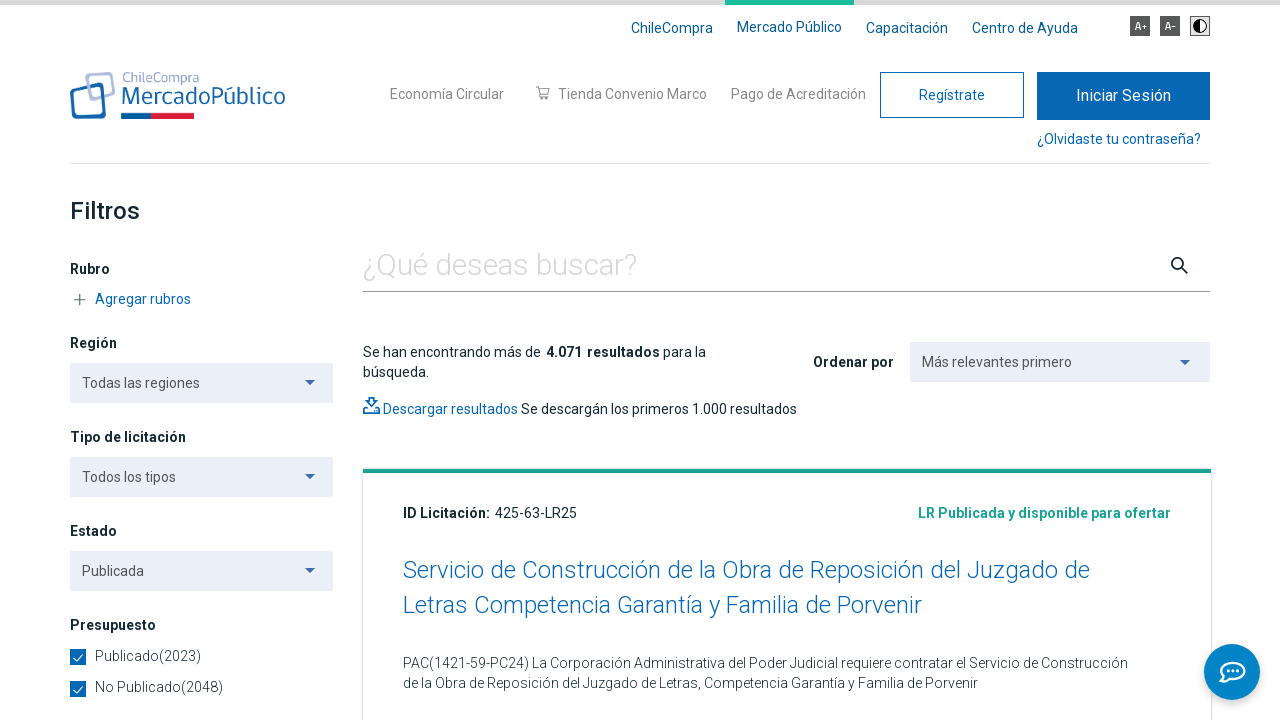

Switched to form iframe
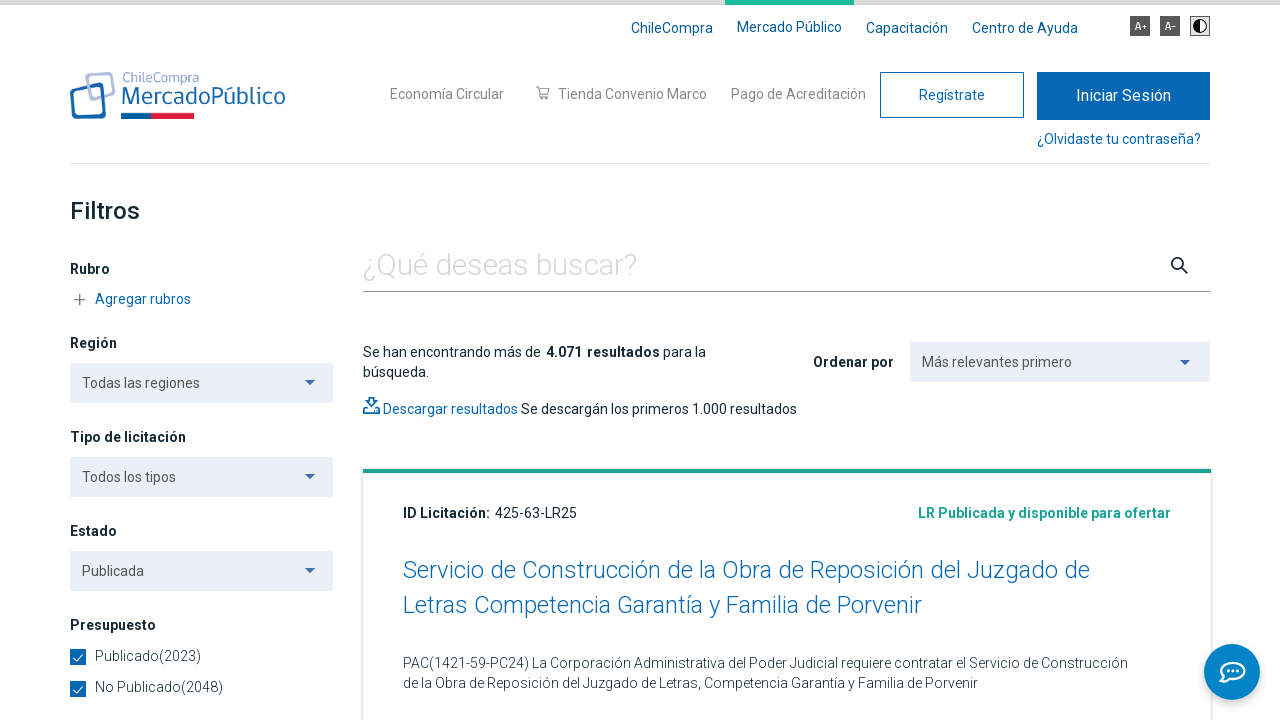

Waited for search input field to be available
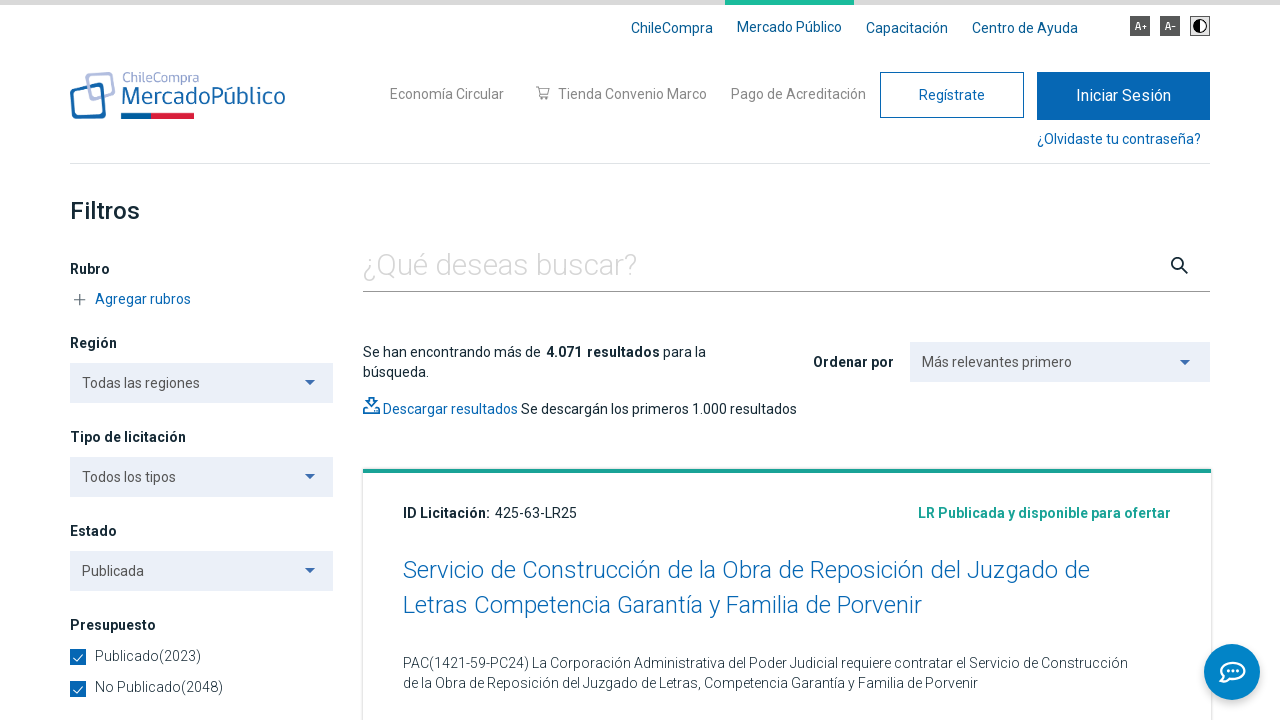

Filled search field with 'desarrollo software' on #textoBusqueda
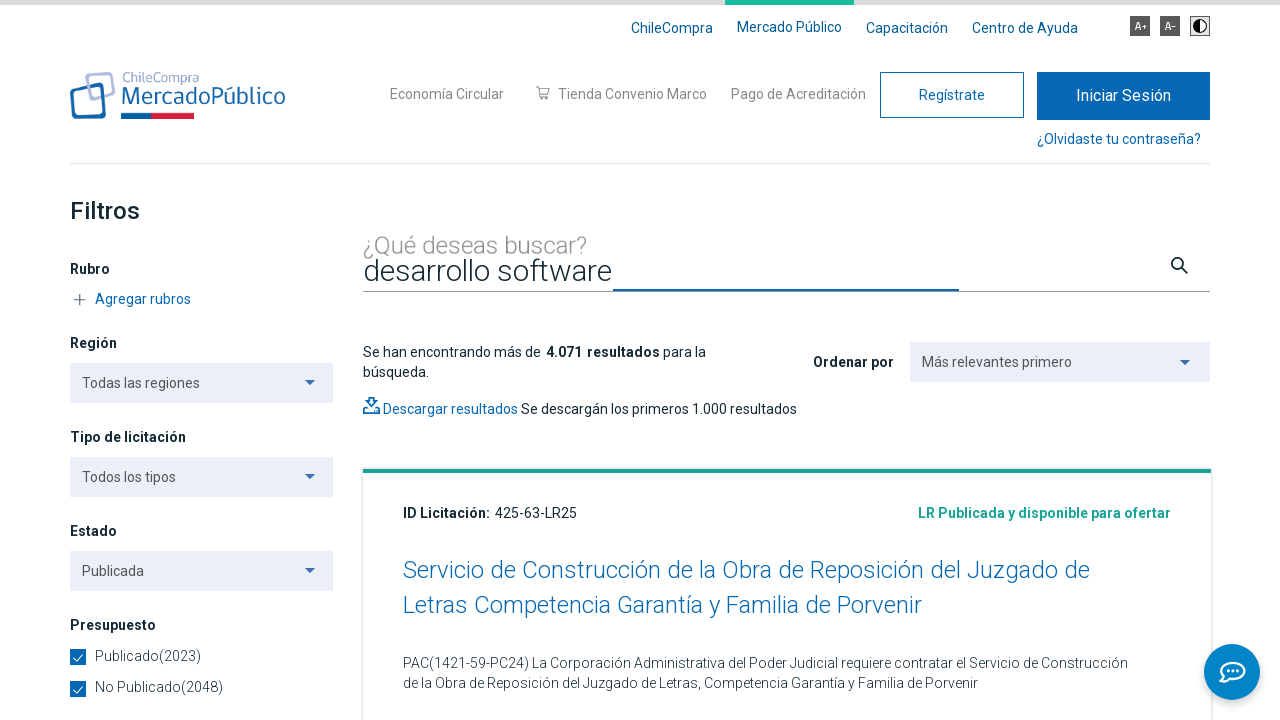

Clicked search button to submit query at (1178, 265) on #btnBuscar
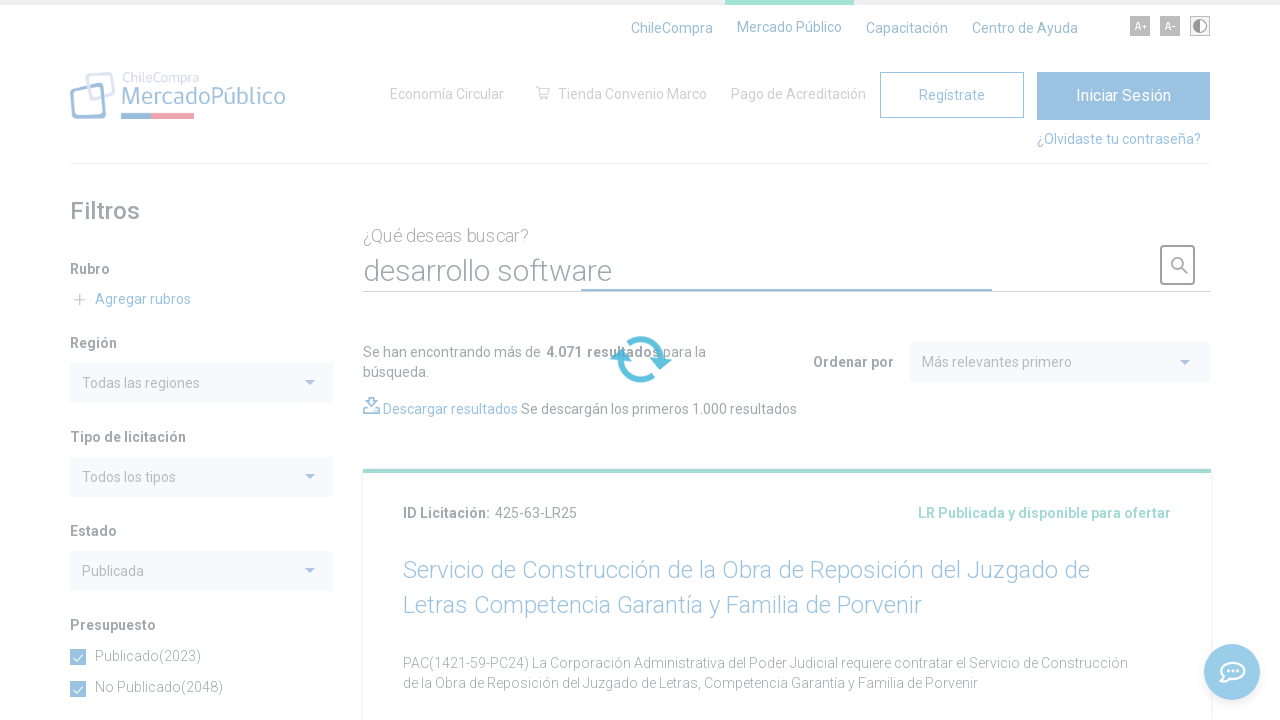

Search results loaded successfully
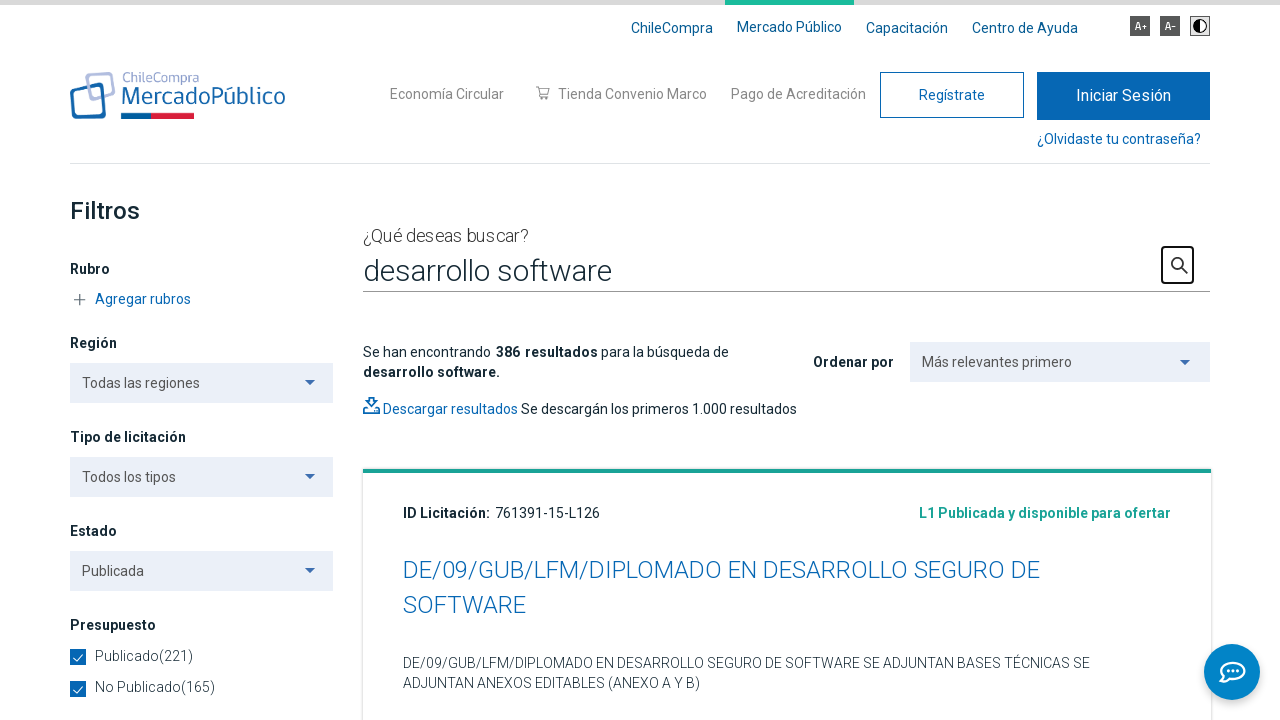

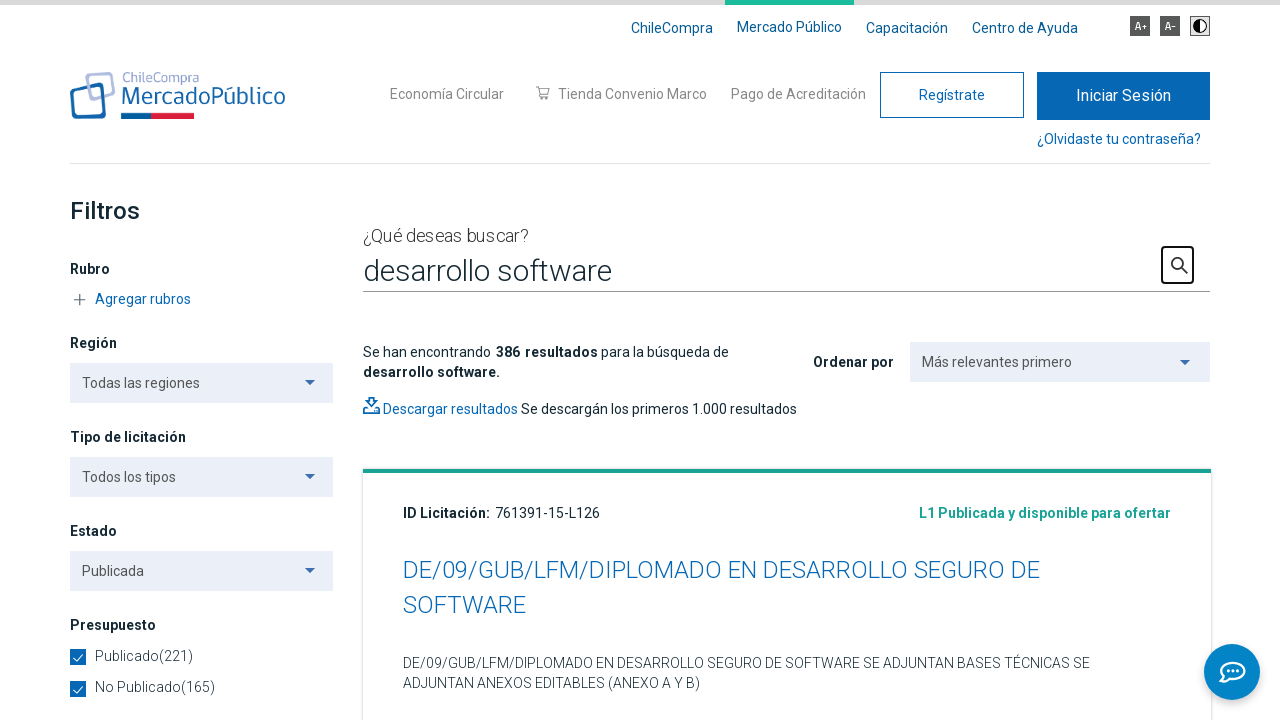